Navigates to the Yamaha Motor website homepage and verifies the page loads successfully.

Starting URL: https://yamaha-motor.com/

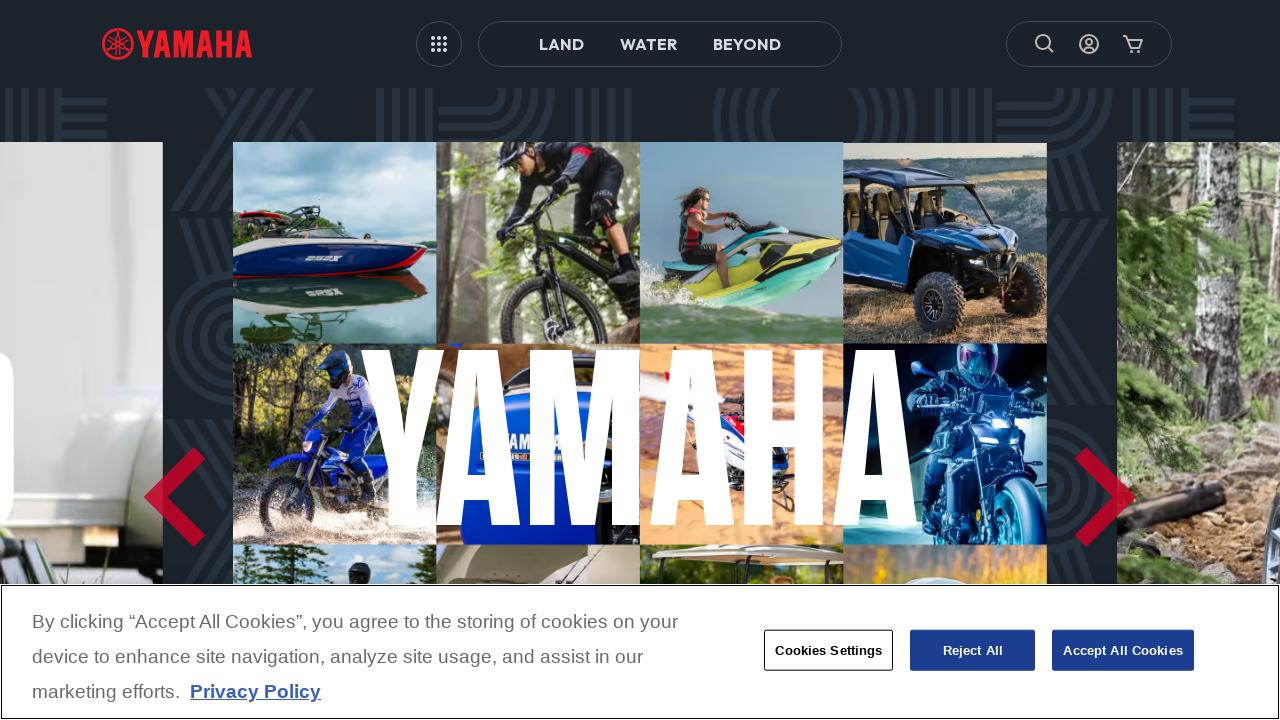

Waited for page to reach domcontentloaded state
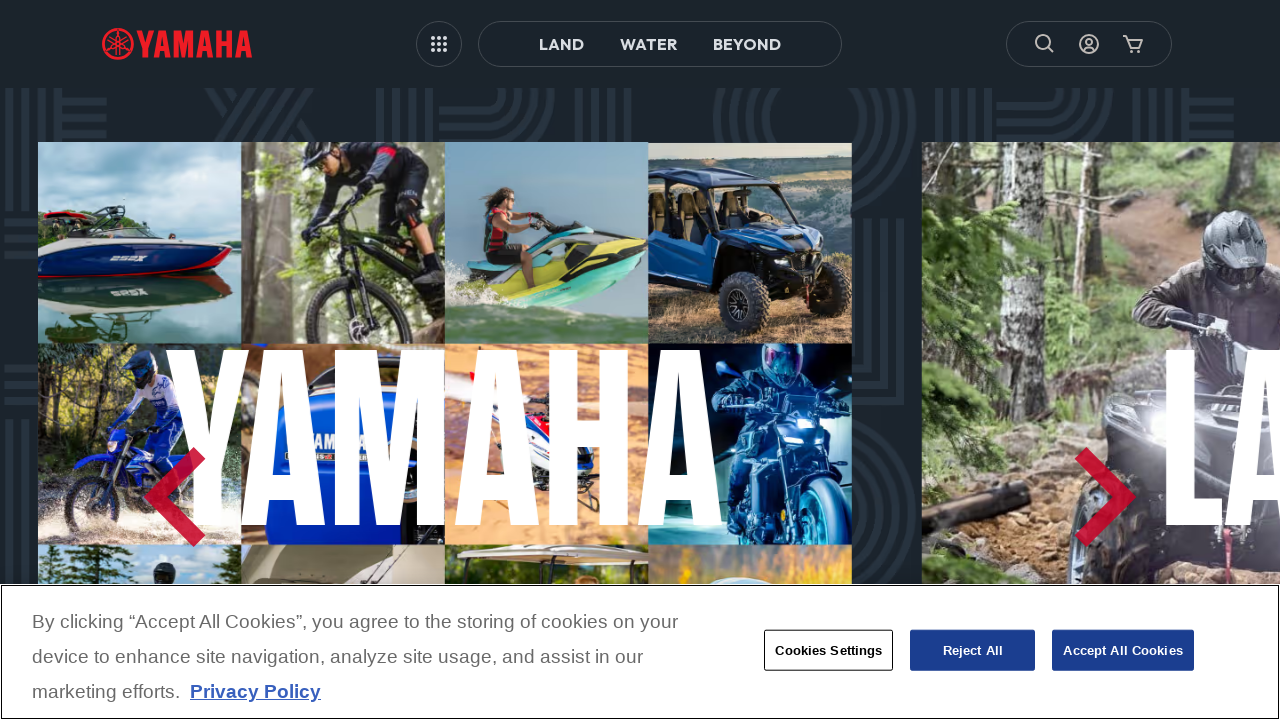

Verified body element is present on Yamaha Motor homepage
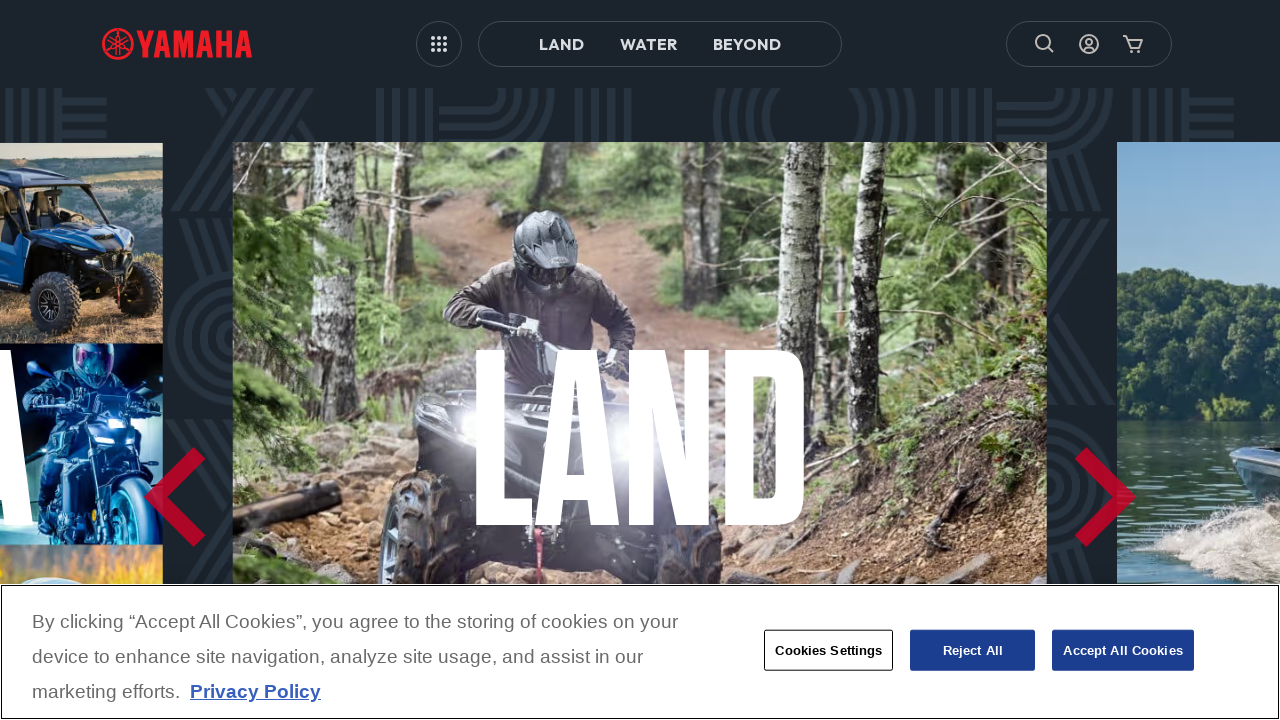

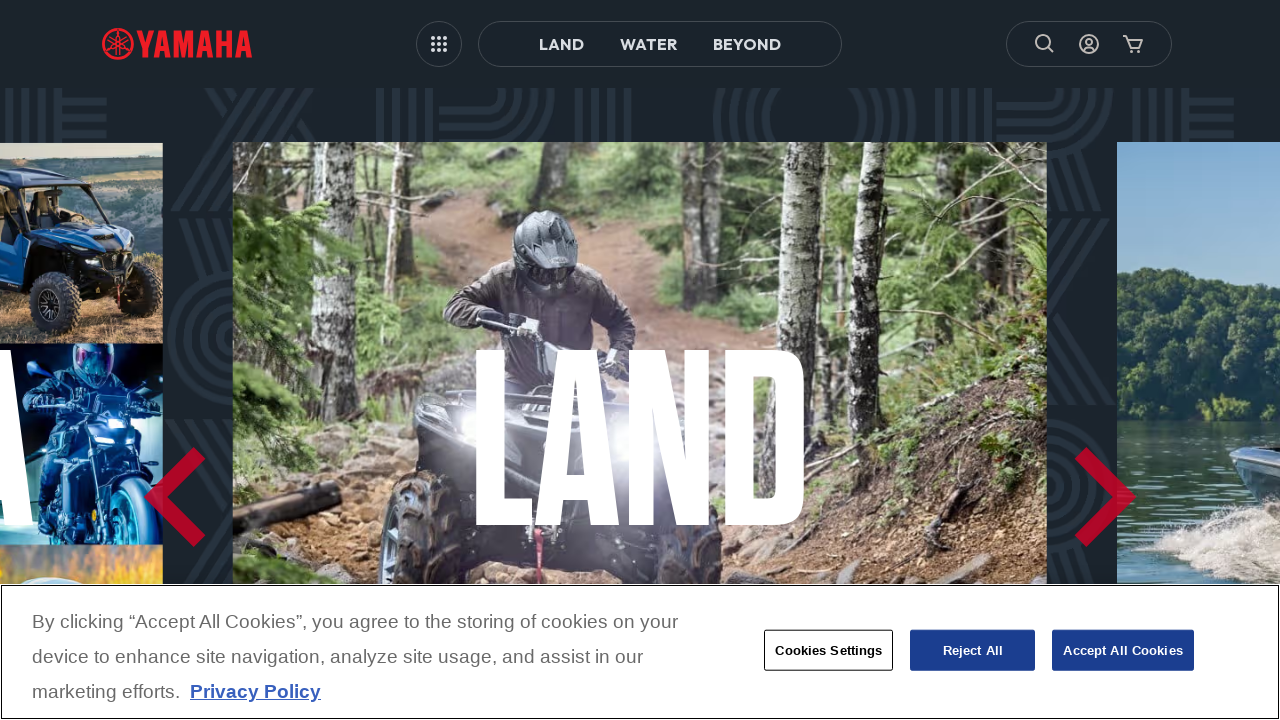